Tests navigation on the EPFO India website by clicking on the OCS/OTCP link and switching to the newly opened window/tab.

Starting URL: https://www.epfindia.gov.in/site_en/For_Employees.php

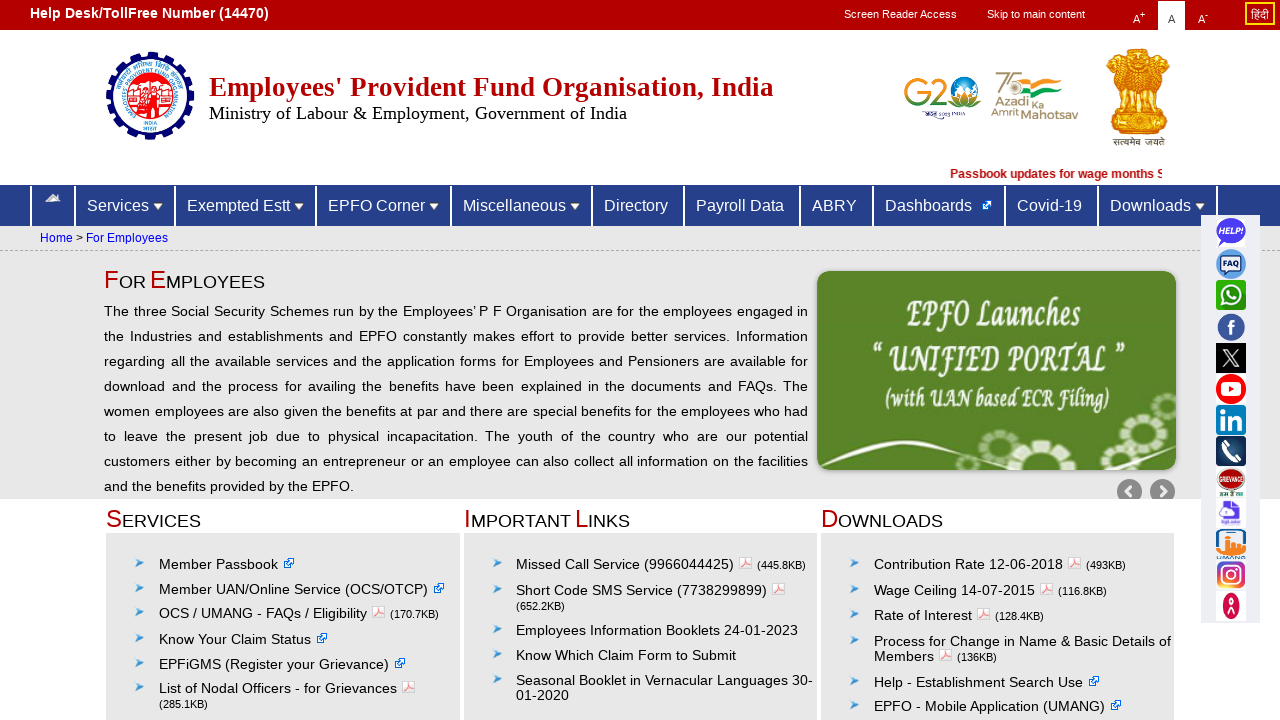

Clicked on OCS/OTCP link to open new window at (294, 589) on xpath=//a[contains(text(),' (OCS/OTCP)')]
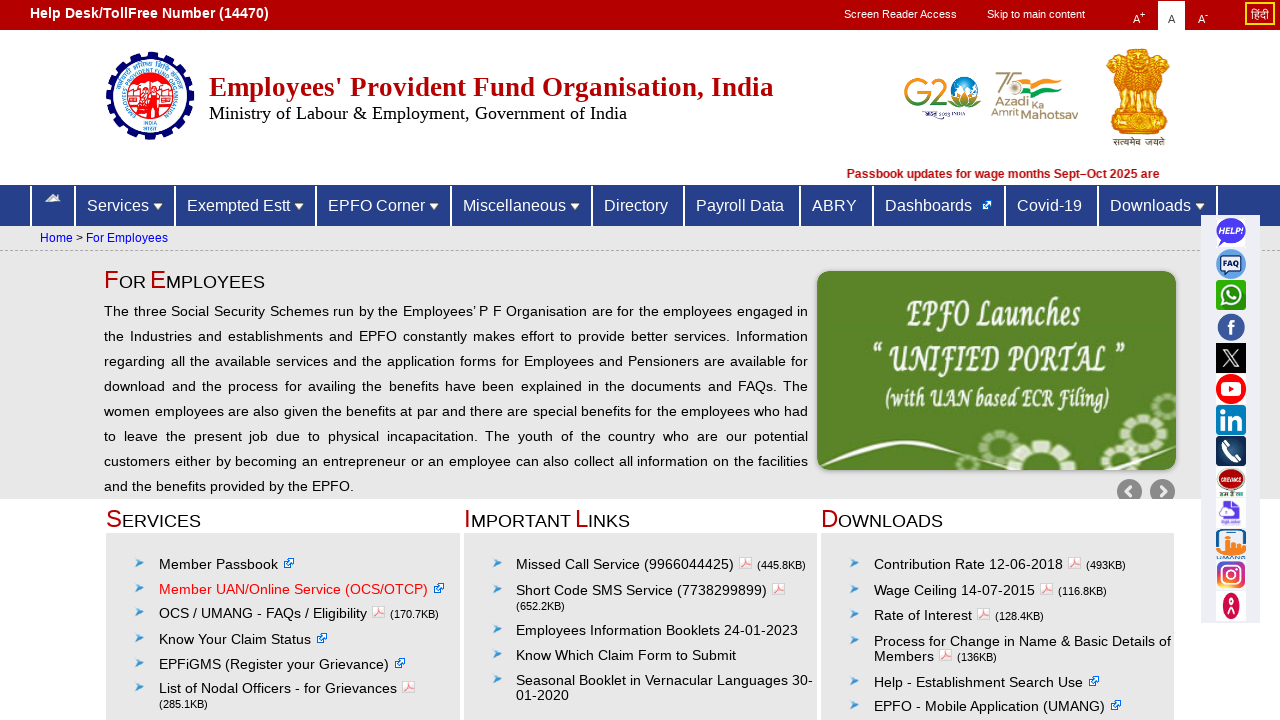

Captured newly opened page/tab
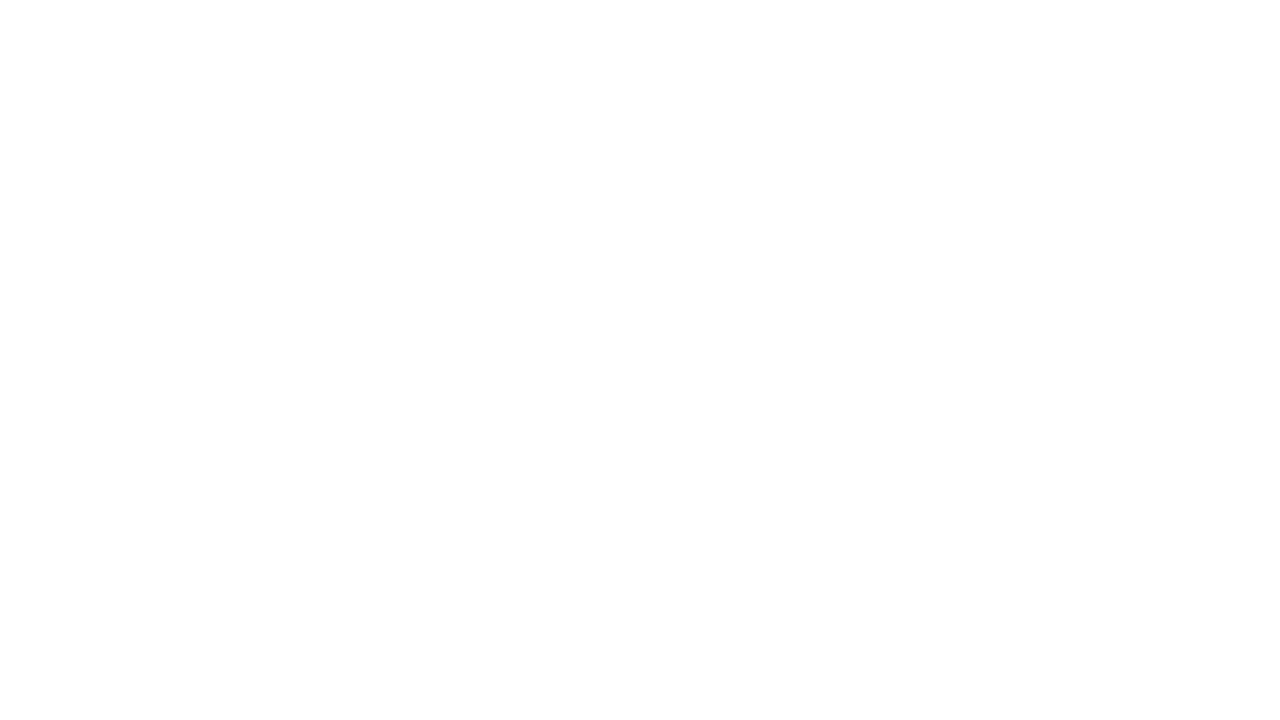

New page loaded and DOM content parsed
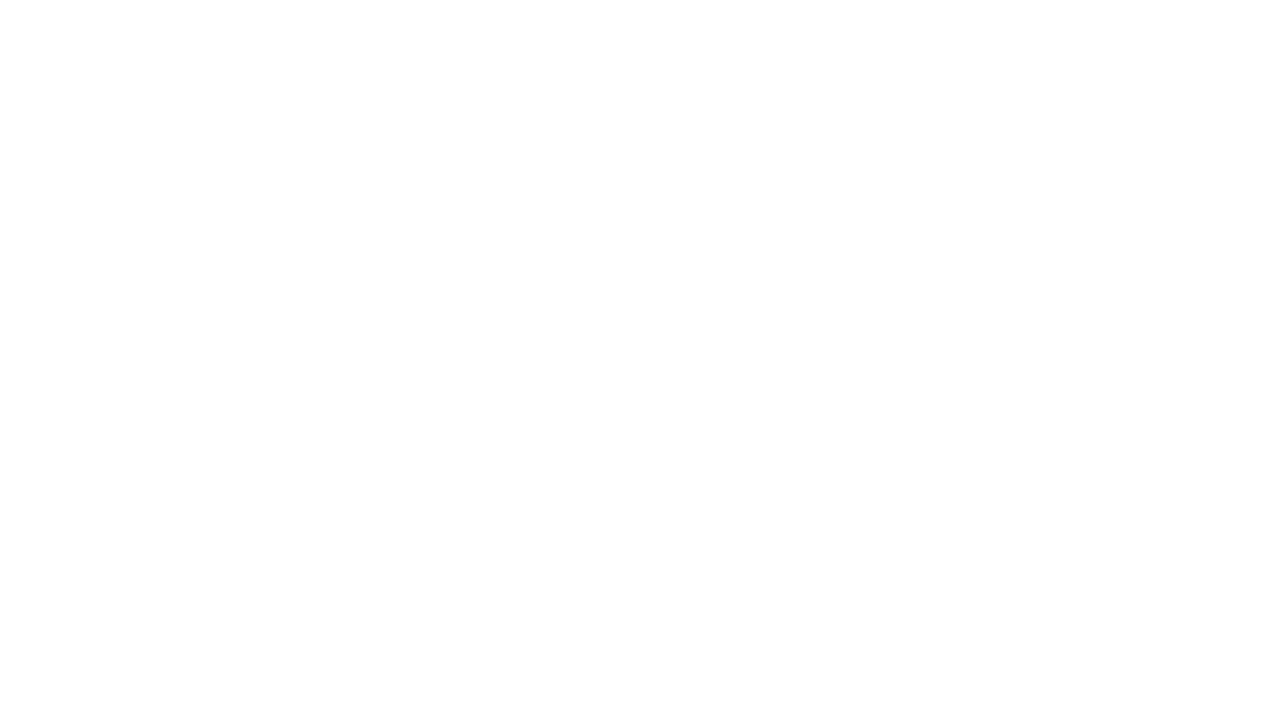

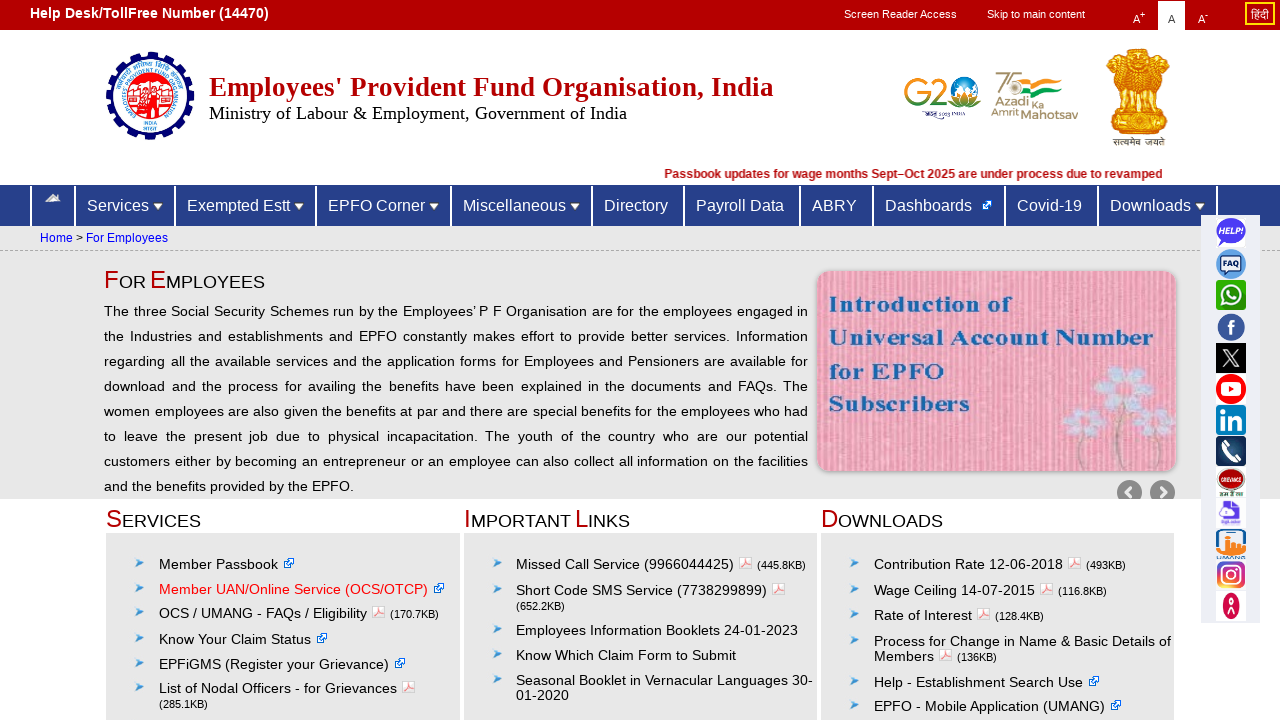